Tests adding a todo item to the TodoMVC application by filling the input field and pressing Enter, then verifying the item appears in the list

Starting URL: https://demo.playwright.dev/todomvc/

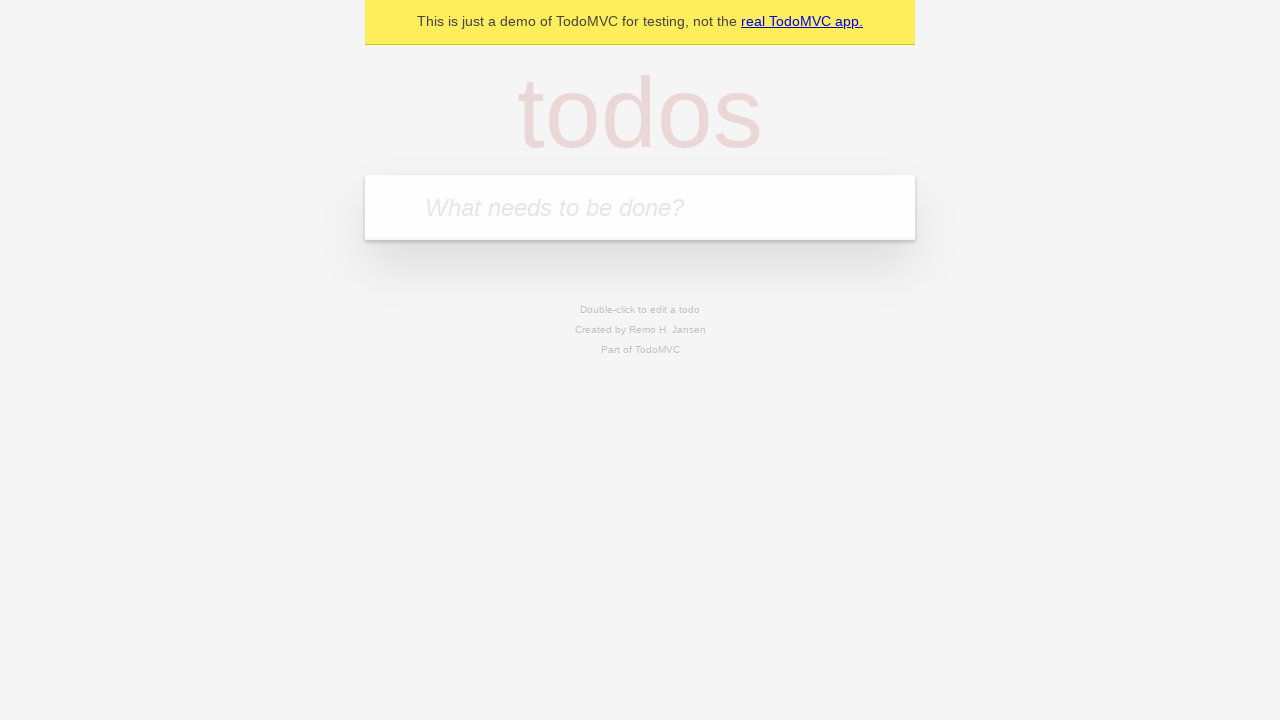

Filled todo input field with 'test' on .new-todo
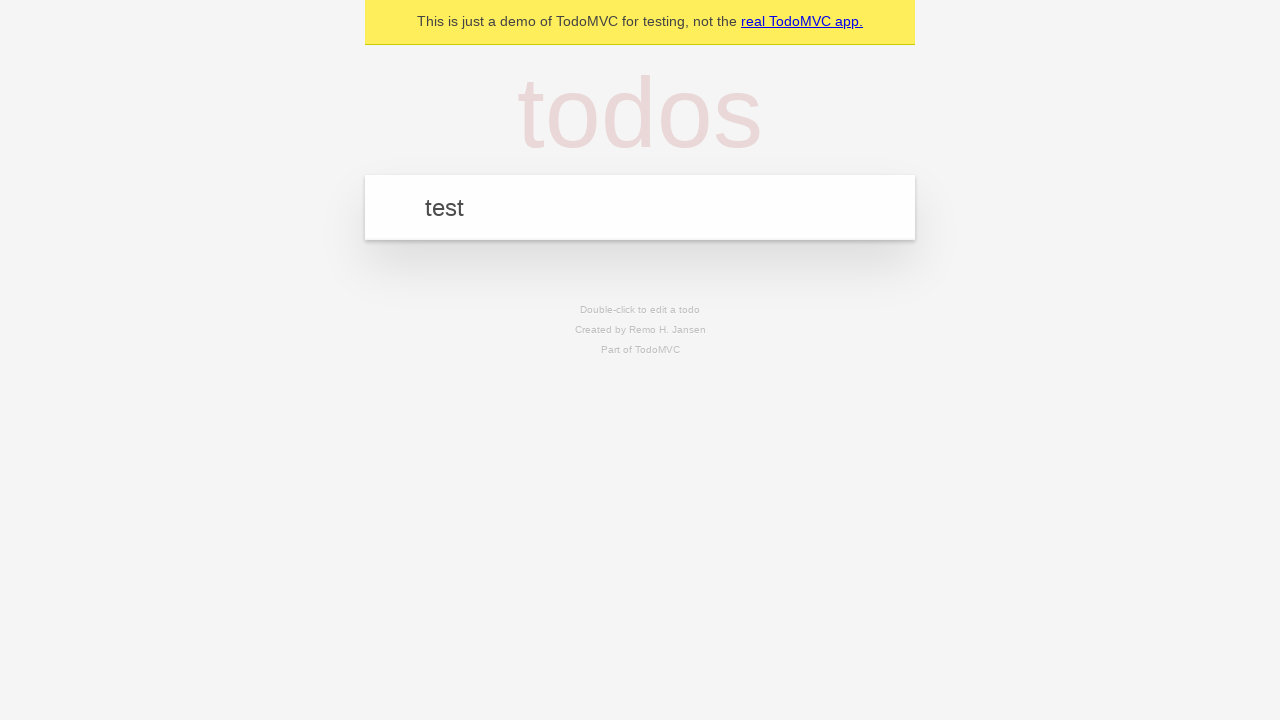

Pressed Enter to add the todo item on .new-todo
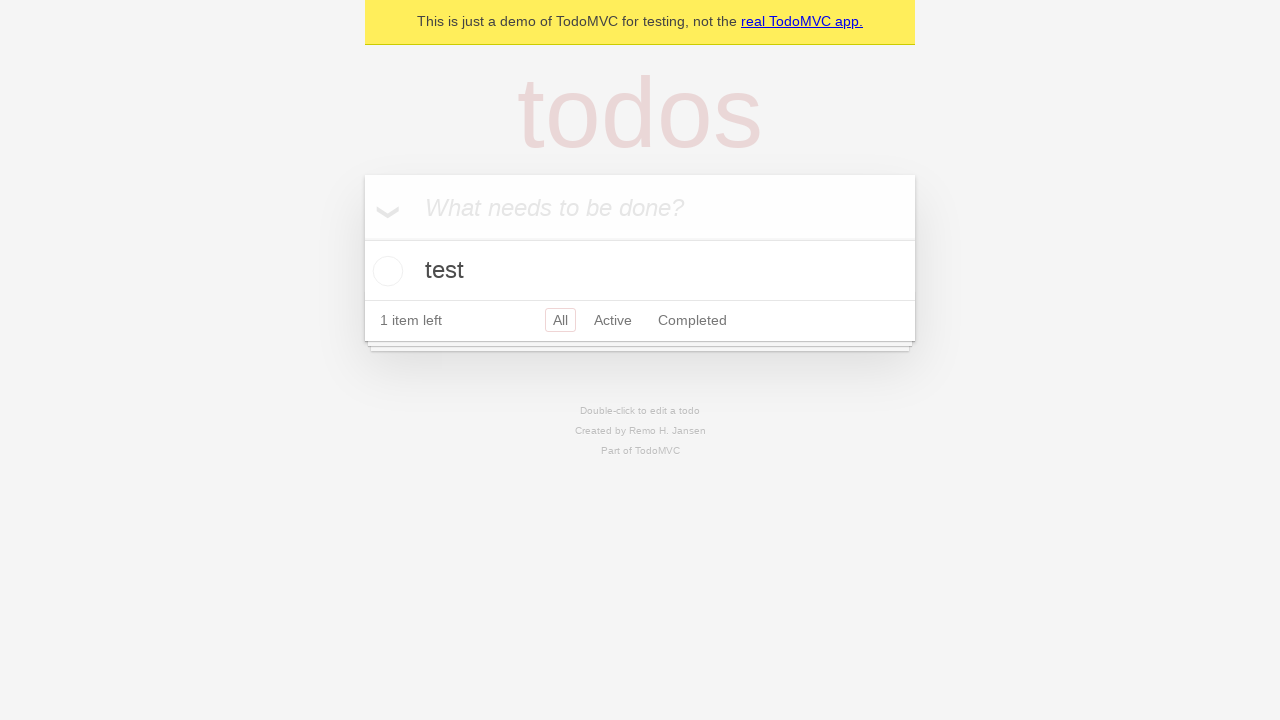

Todo item appeared in the list
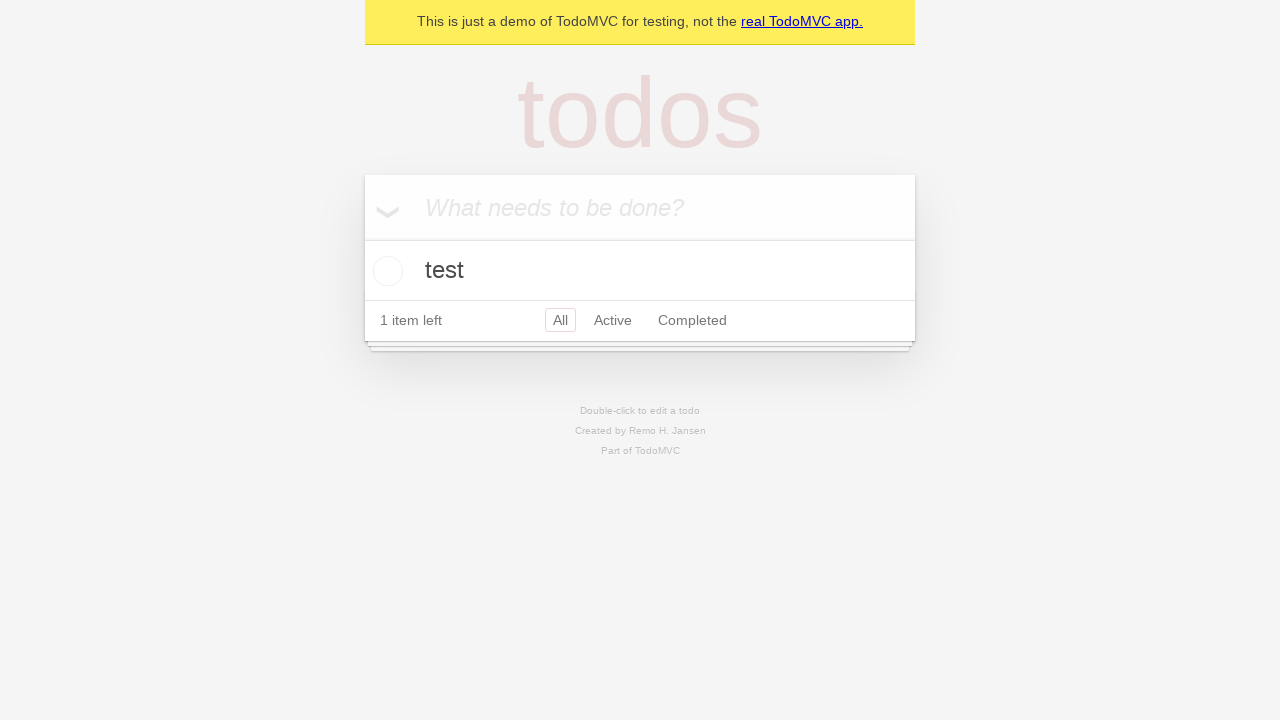

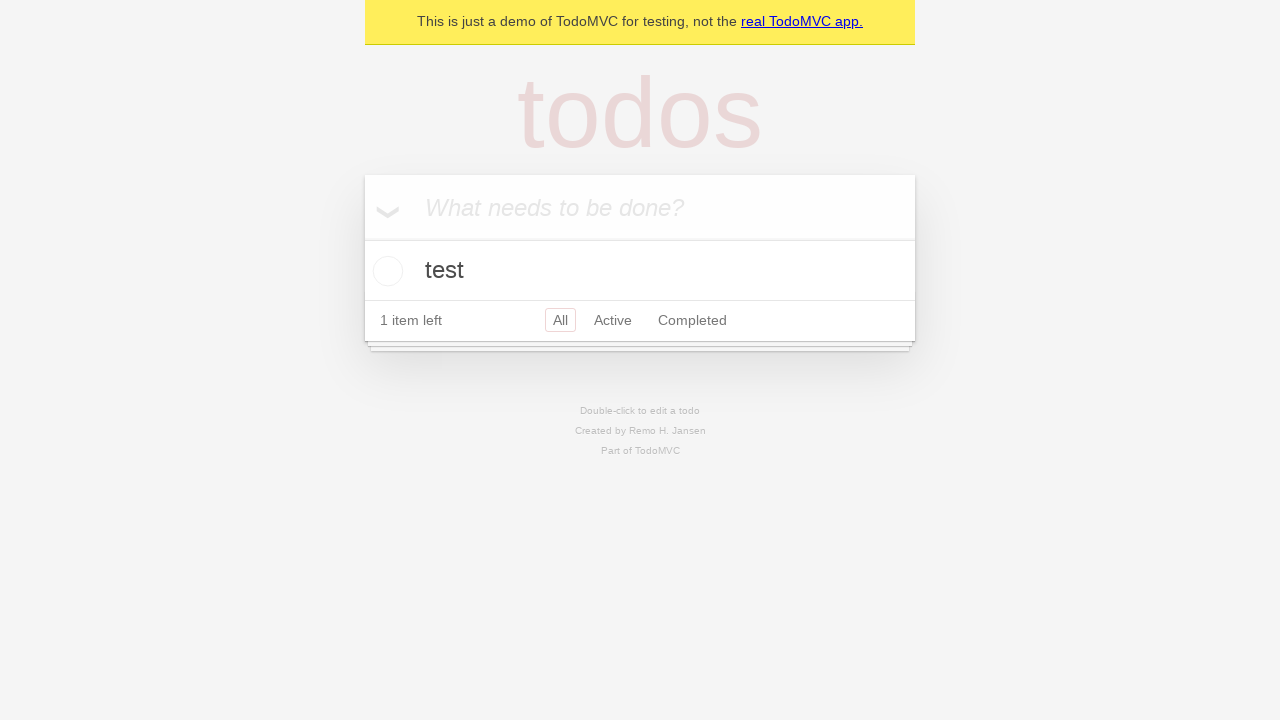